Tests a radio button element by navigating to a form testing page, maximizing the window, and checking if the "Yes" radio button is selected

Starting URL: https://www.automationtestinginsider.com/2019/08/textarea-textarea-element-defines-multi.html

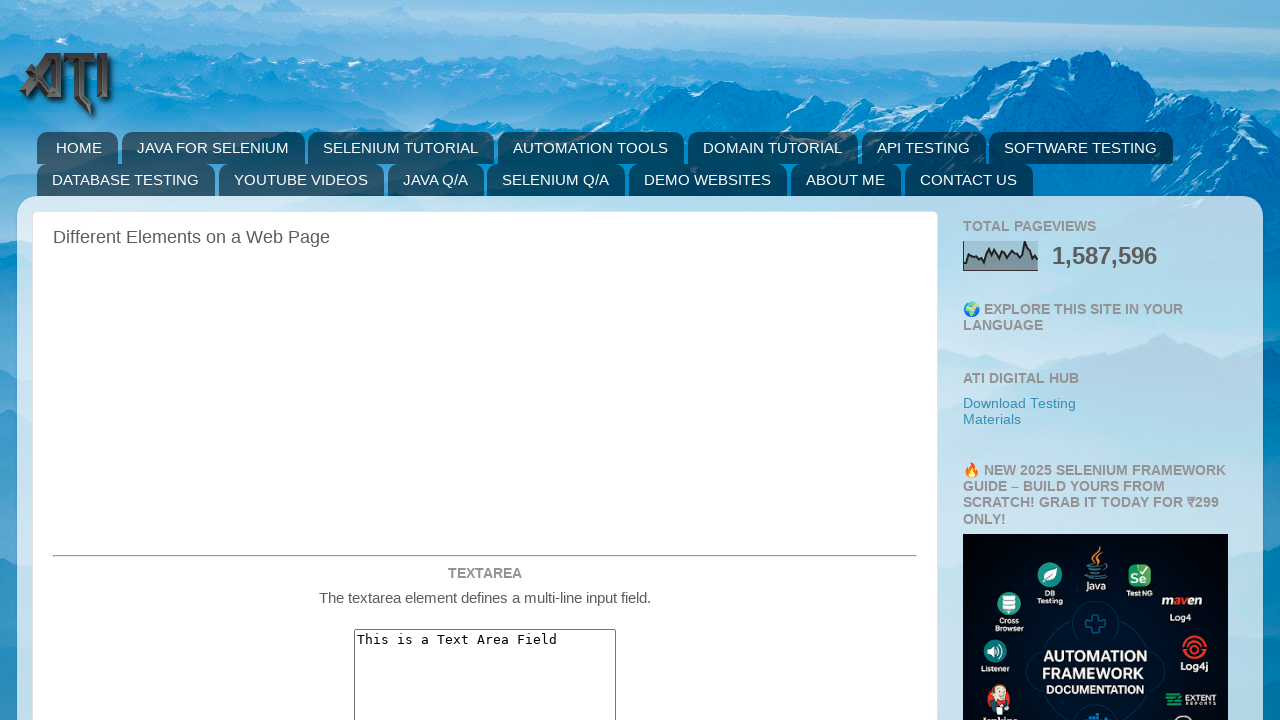

Navigated to form testing page
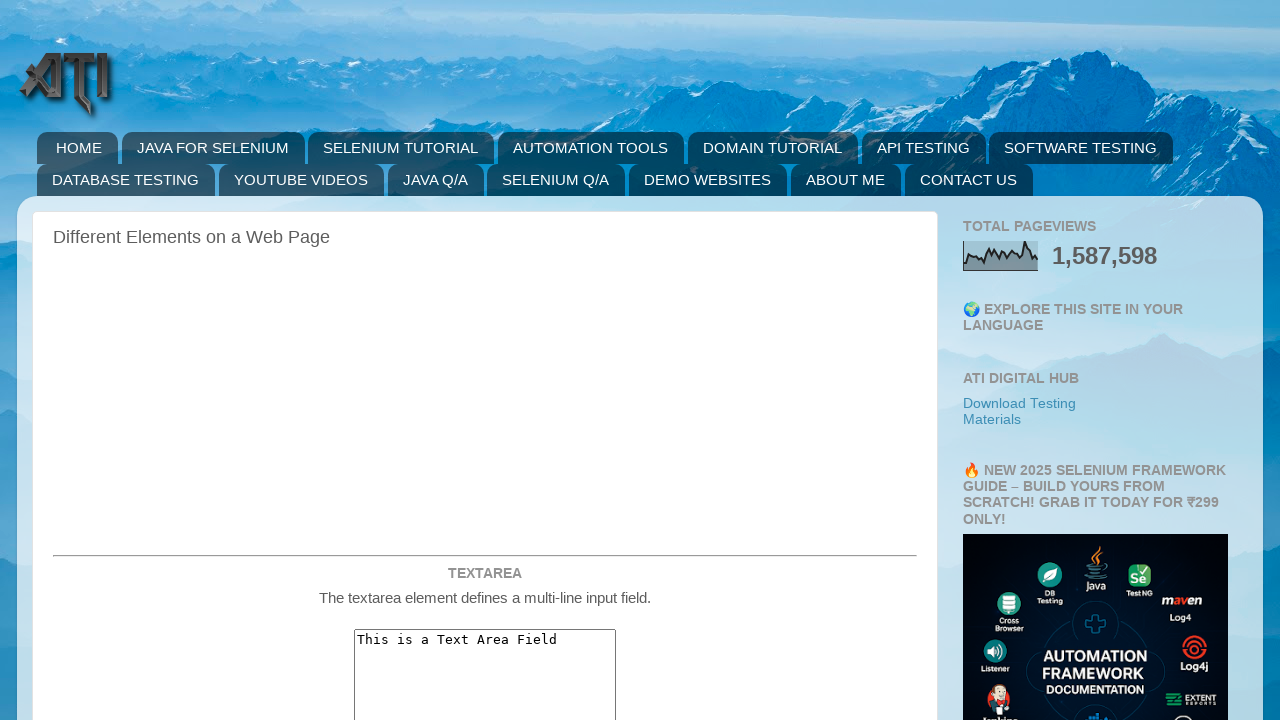

Maximized window to 1920x1080
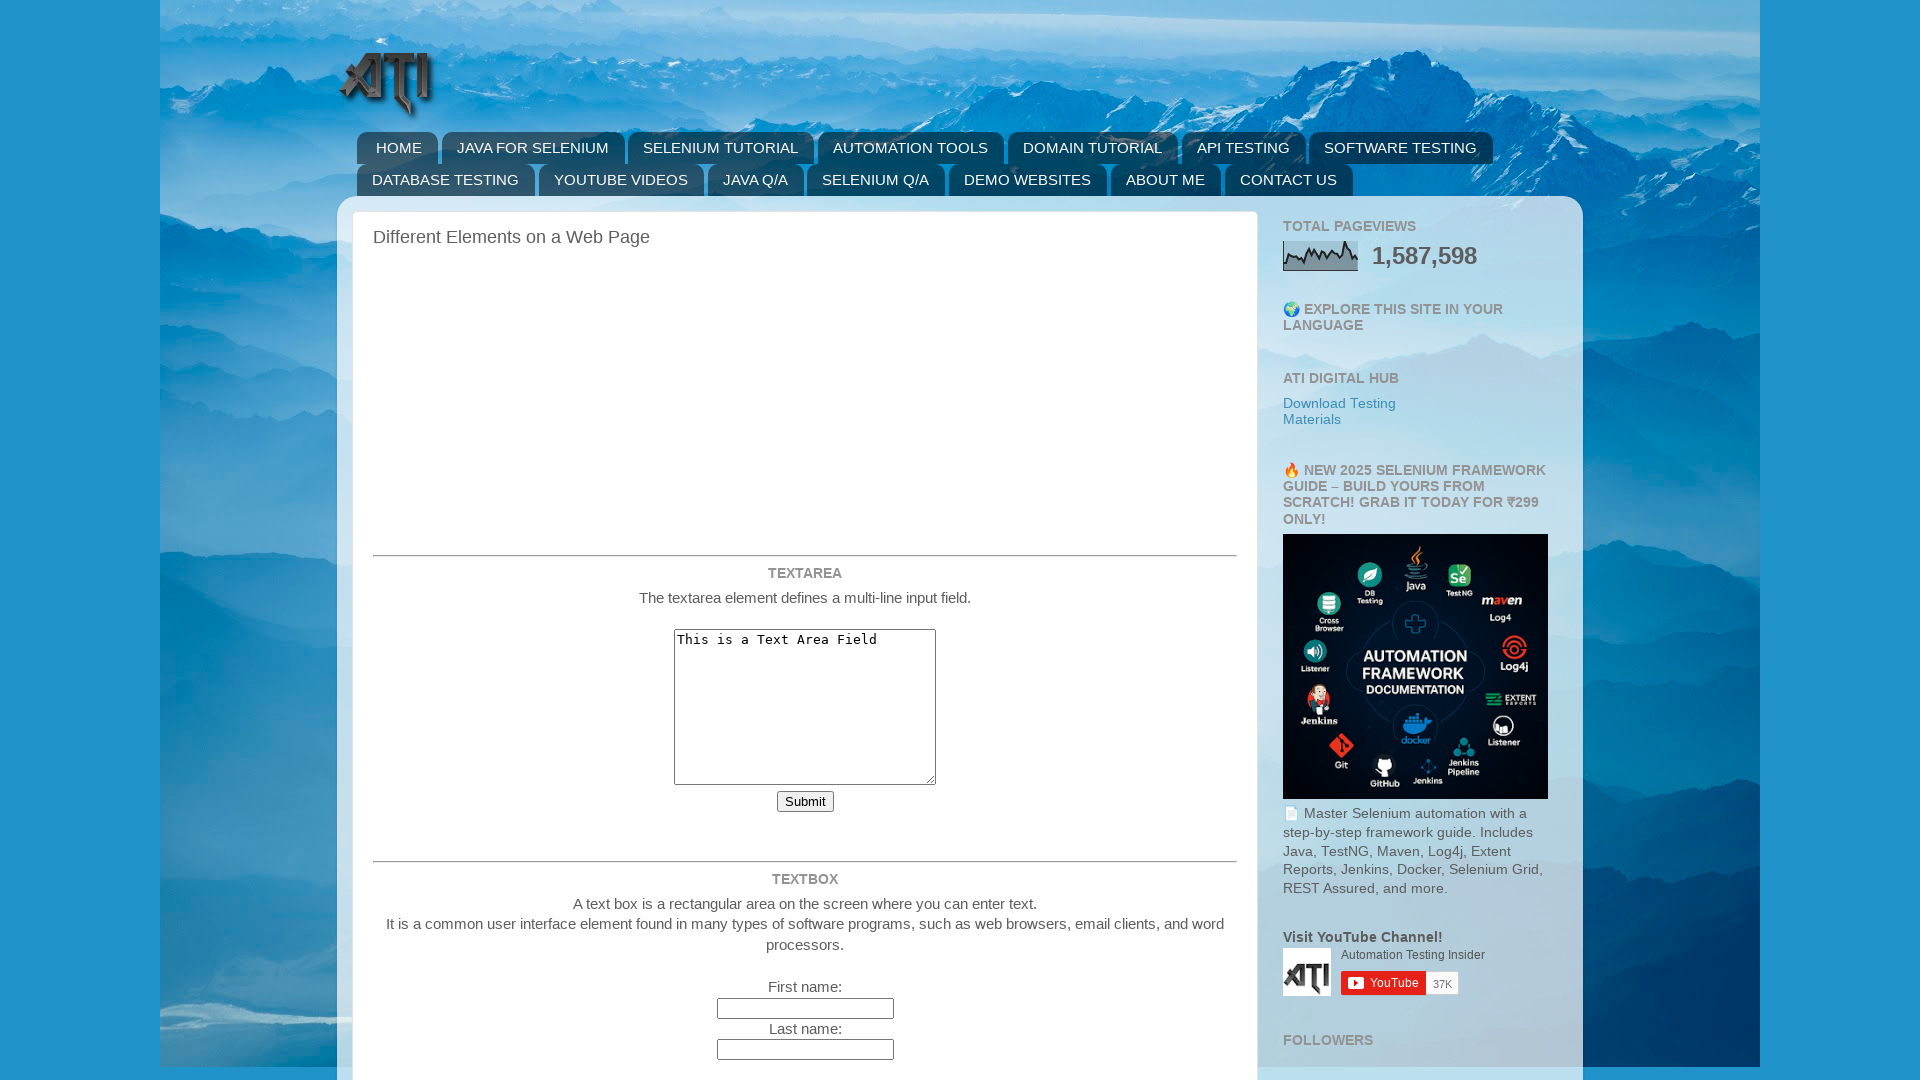

Located the 'Yes' radio button element
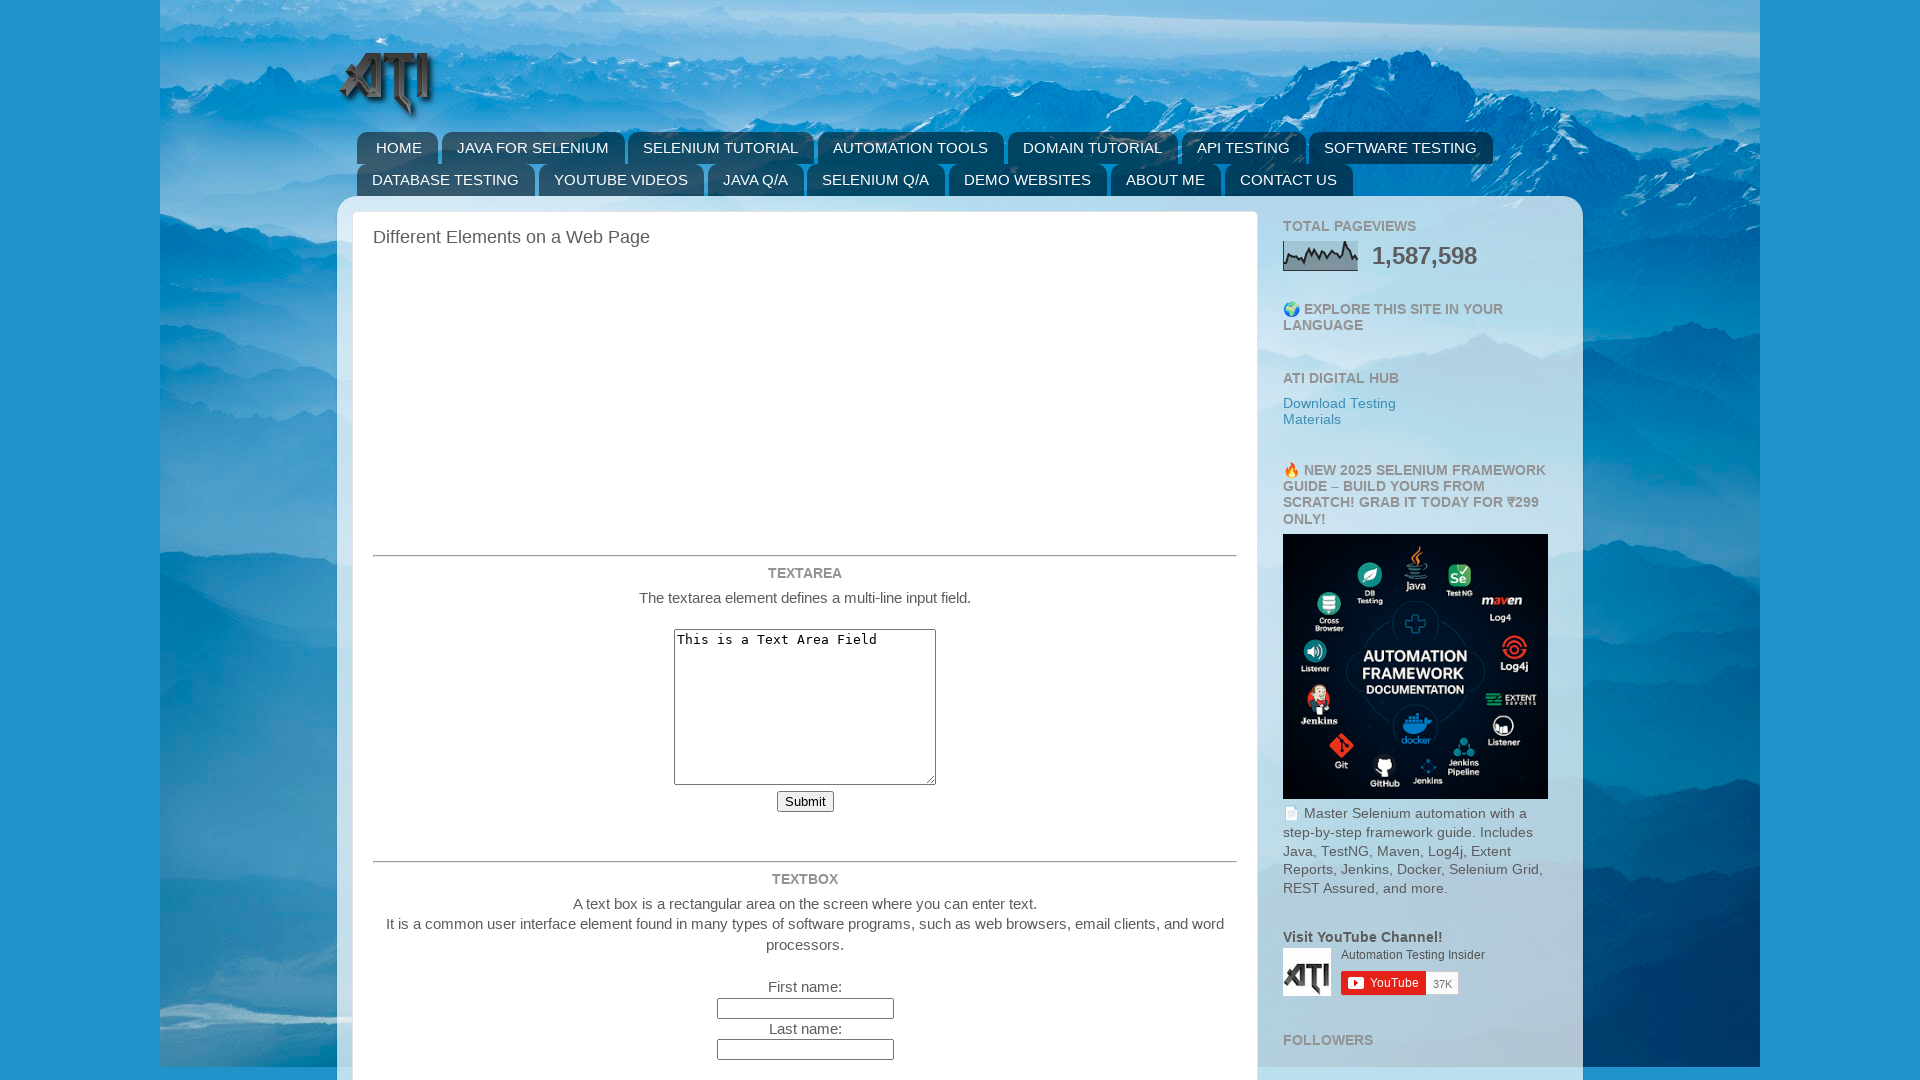

Waited for 'Yes' radio button to become visible
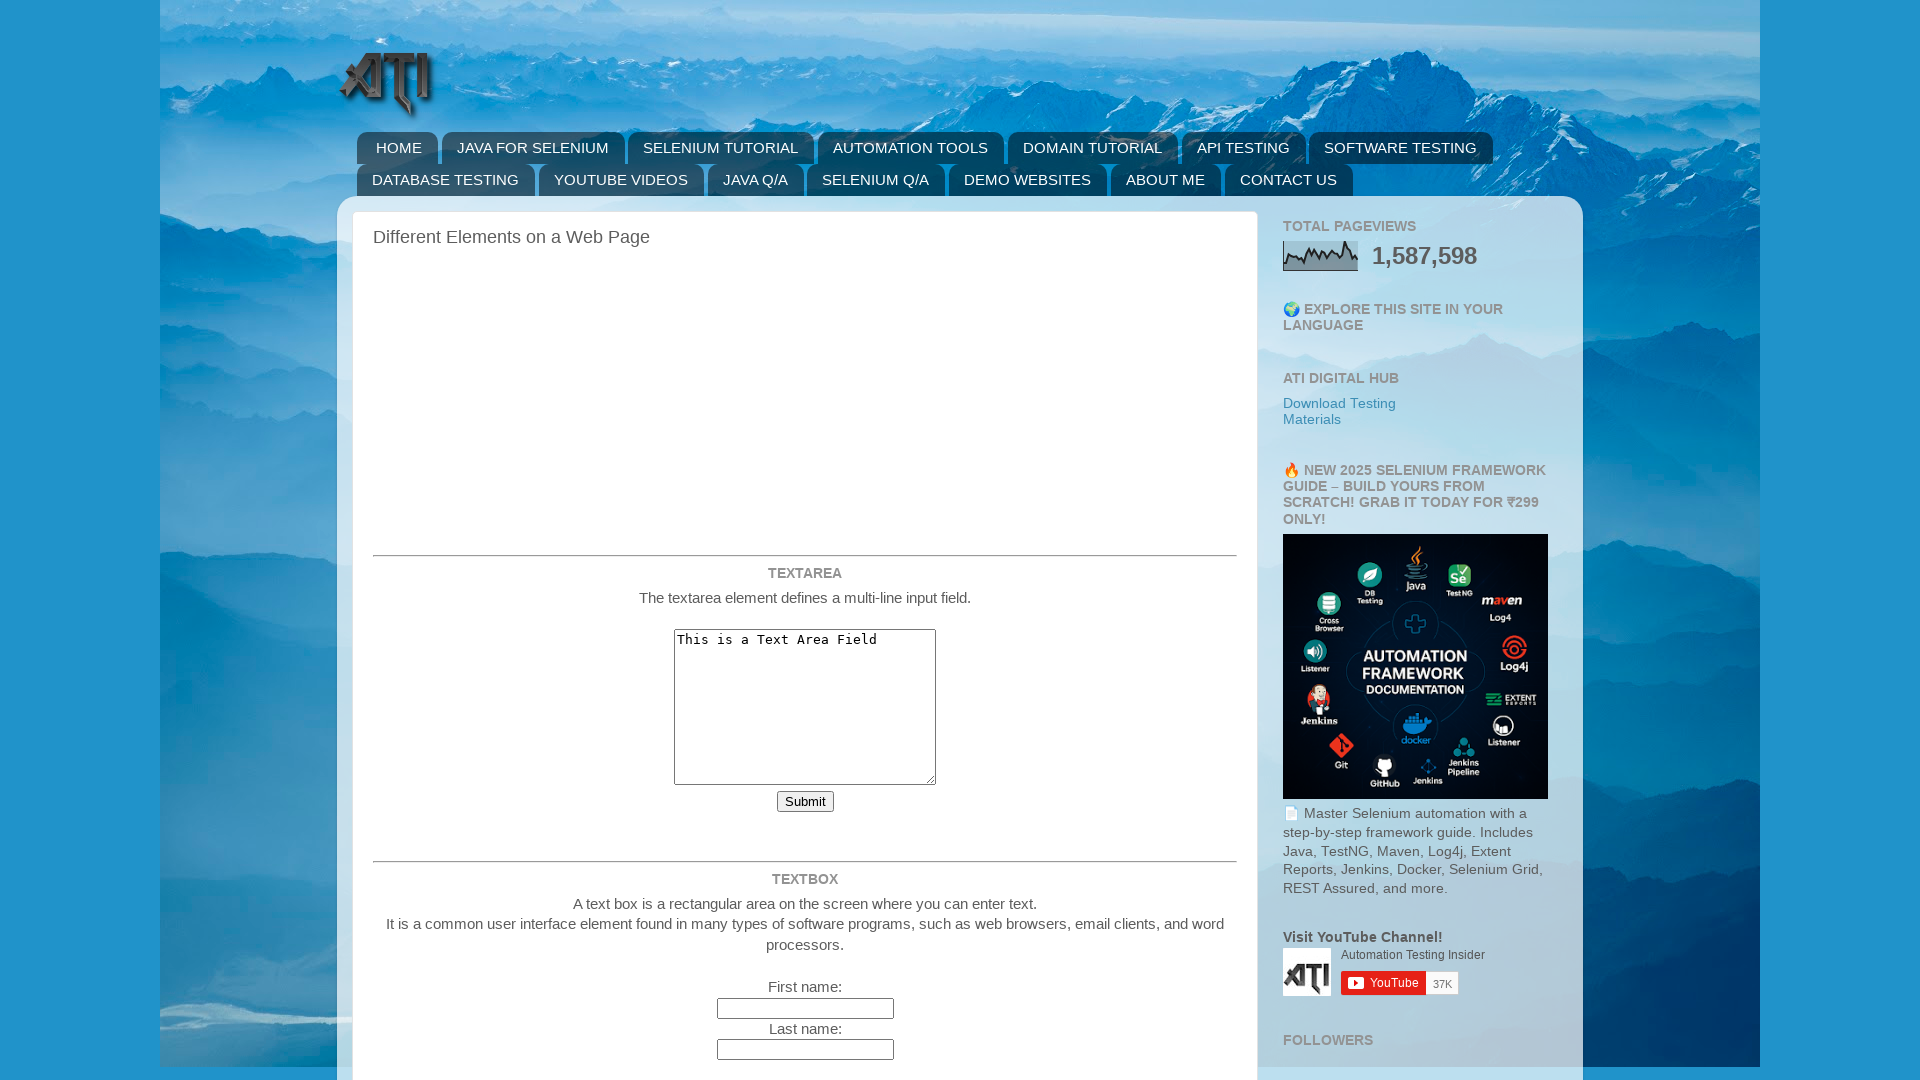

Checked if 'Yes' radio button is selected
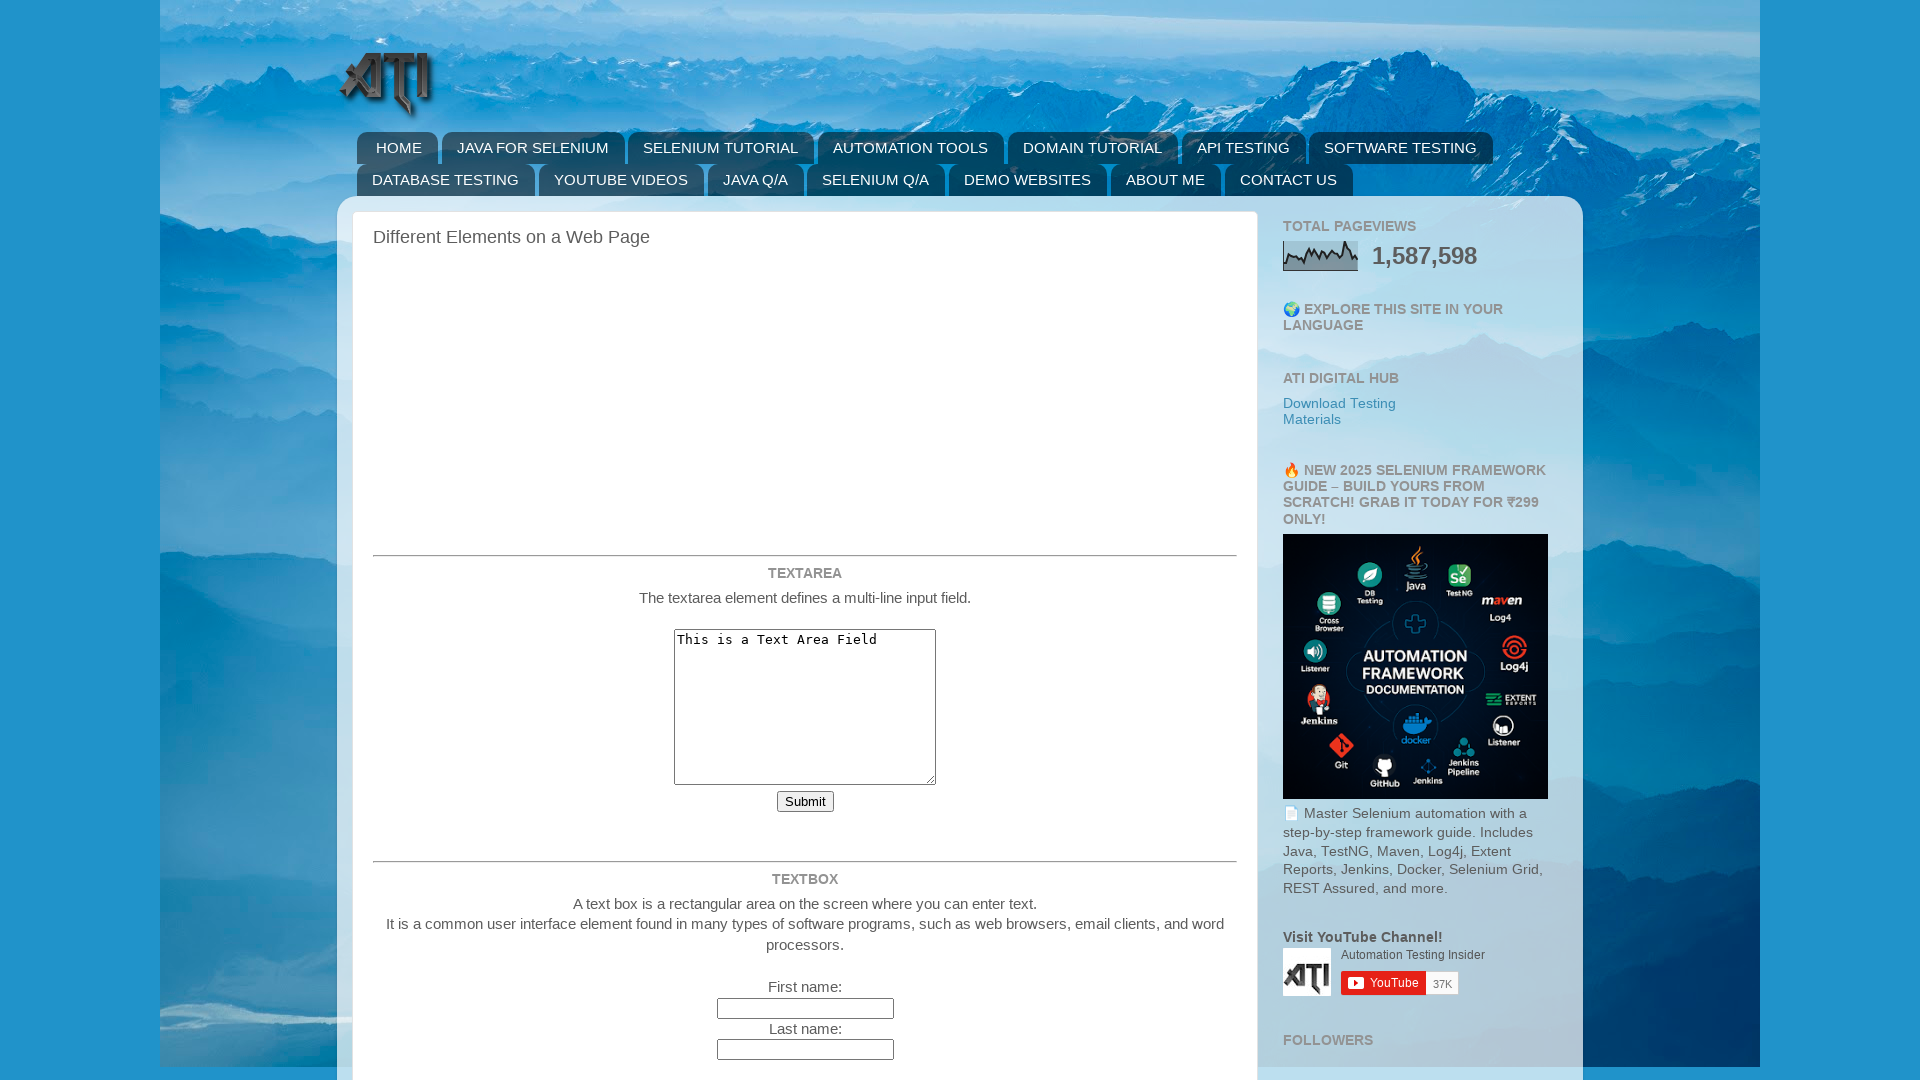

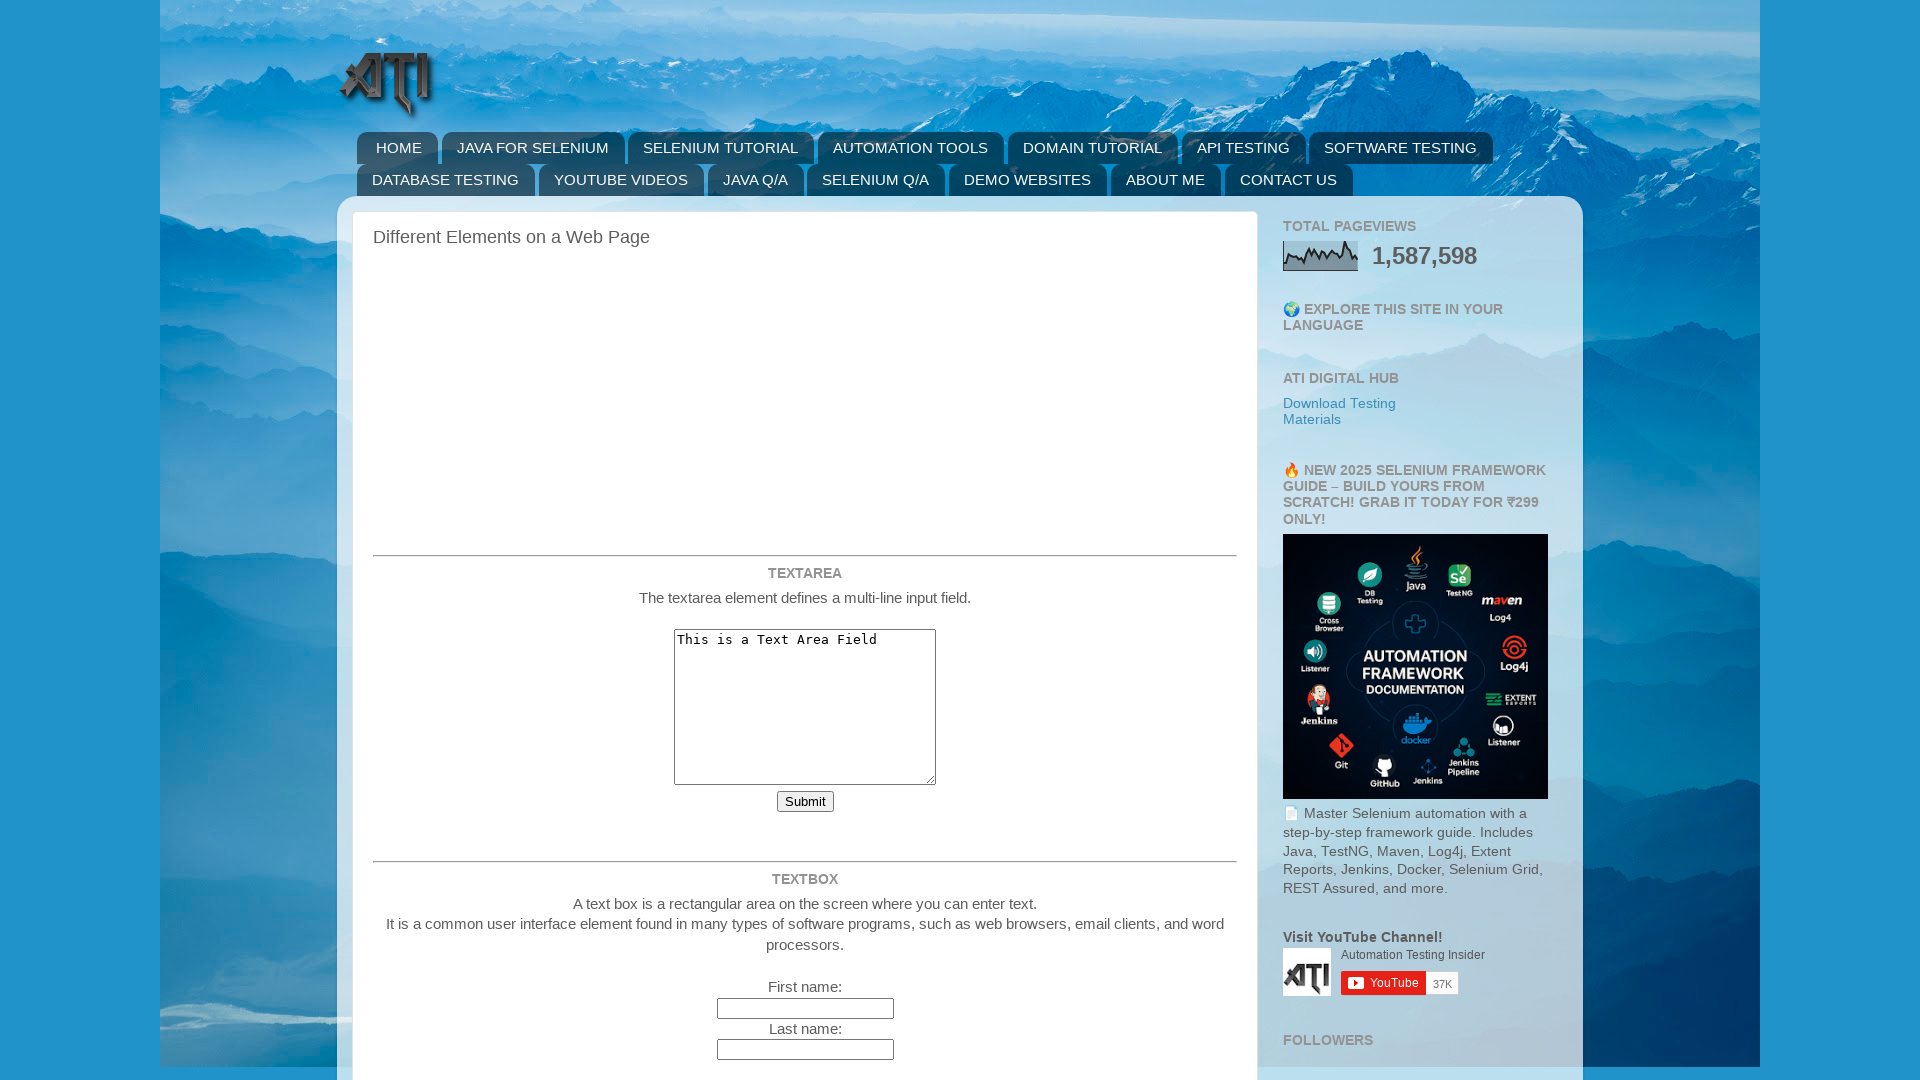